Tests the vegetable shopping page by searching for items containing 'ca', verifying the filtered product count, adding items to cart by index and by product name match

Starting URL: https://rahulshettyacademy.com/seleniumPractise/#/

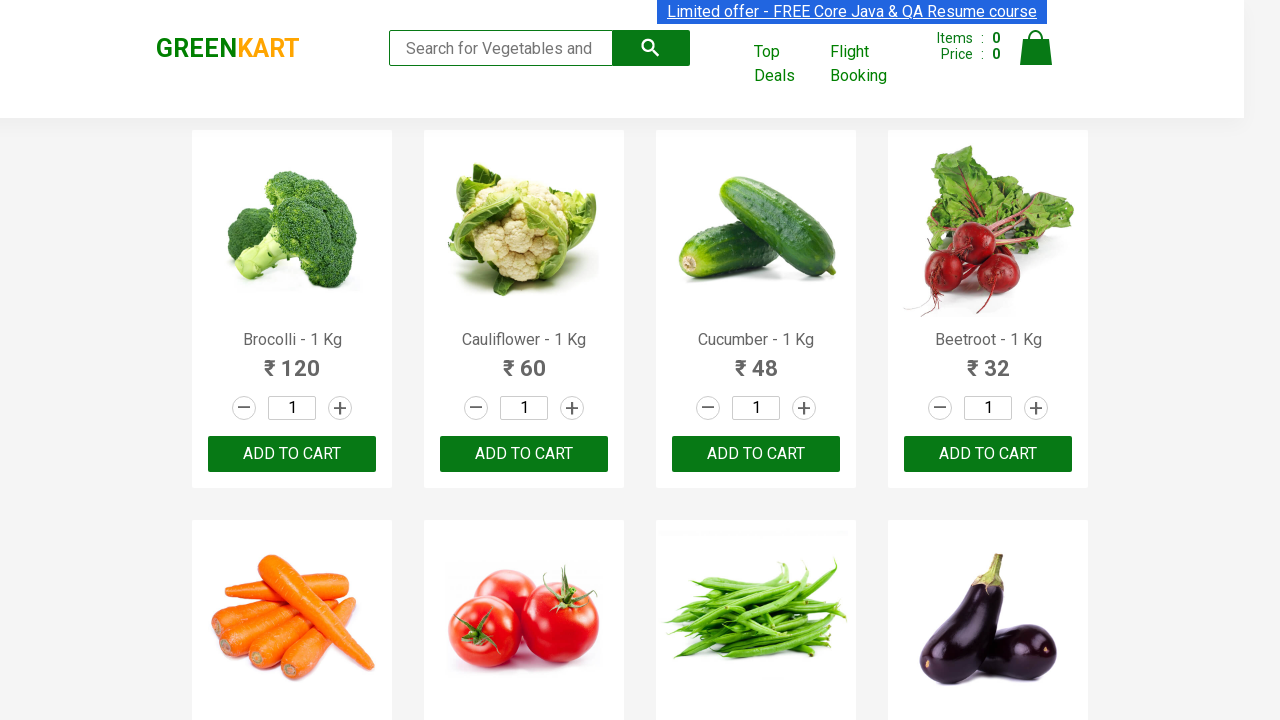

Navigated to vegetable shopping page
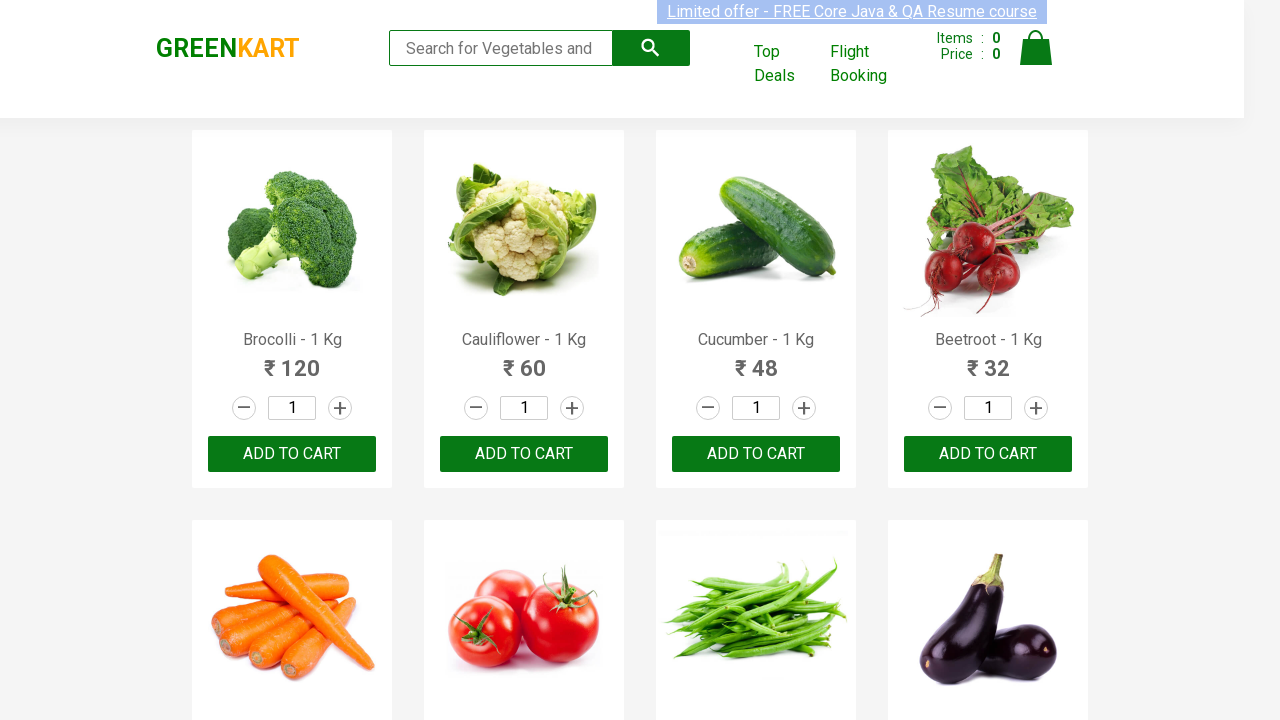

Entered 'ca' in search field to filter products on .search-keyword
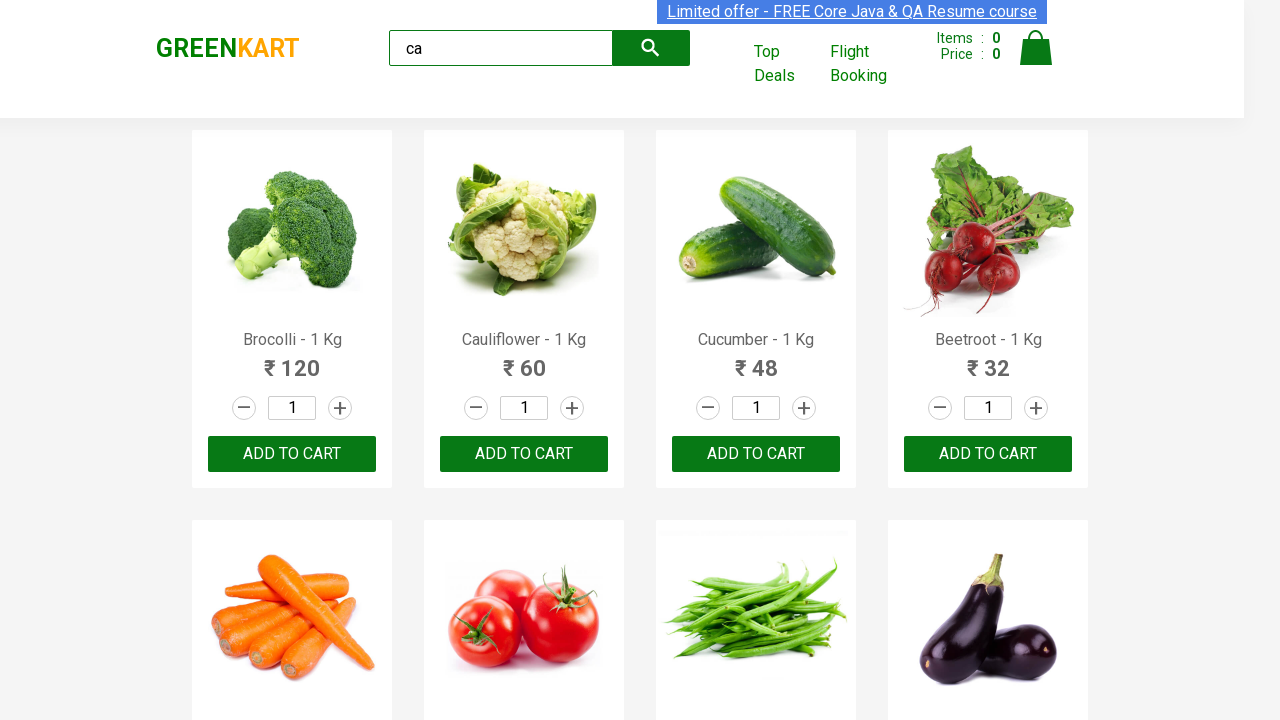

Waited for filtered products to become visible
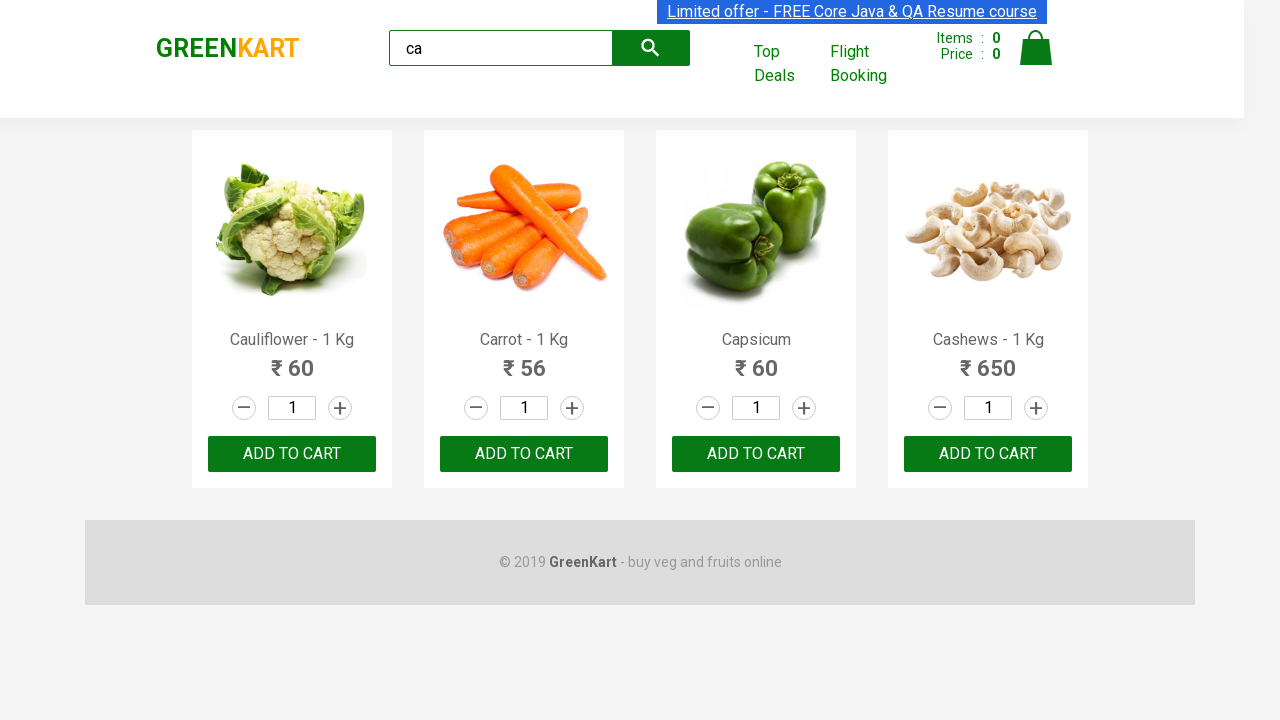

Retrieved filtered product list containing 'ca'
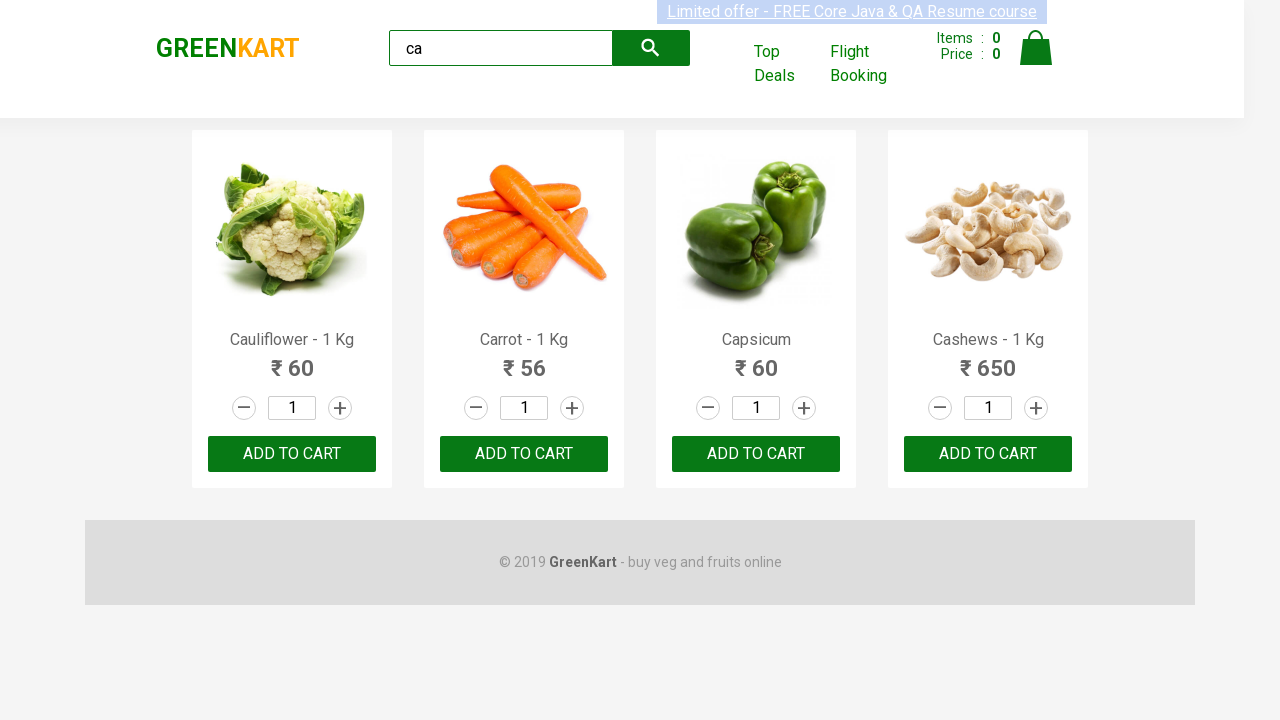

Added second product to cart by index at (524, 454) on .products .product >> nth=1 >> text=ADD TO CART
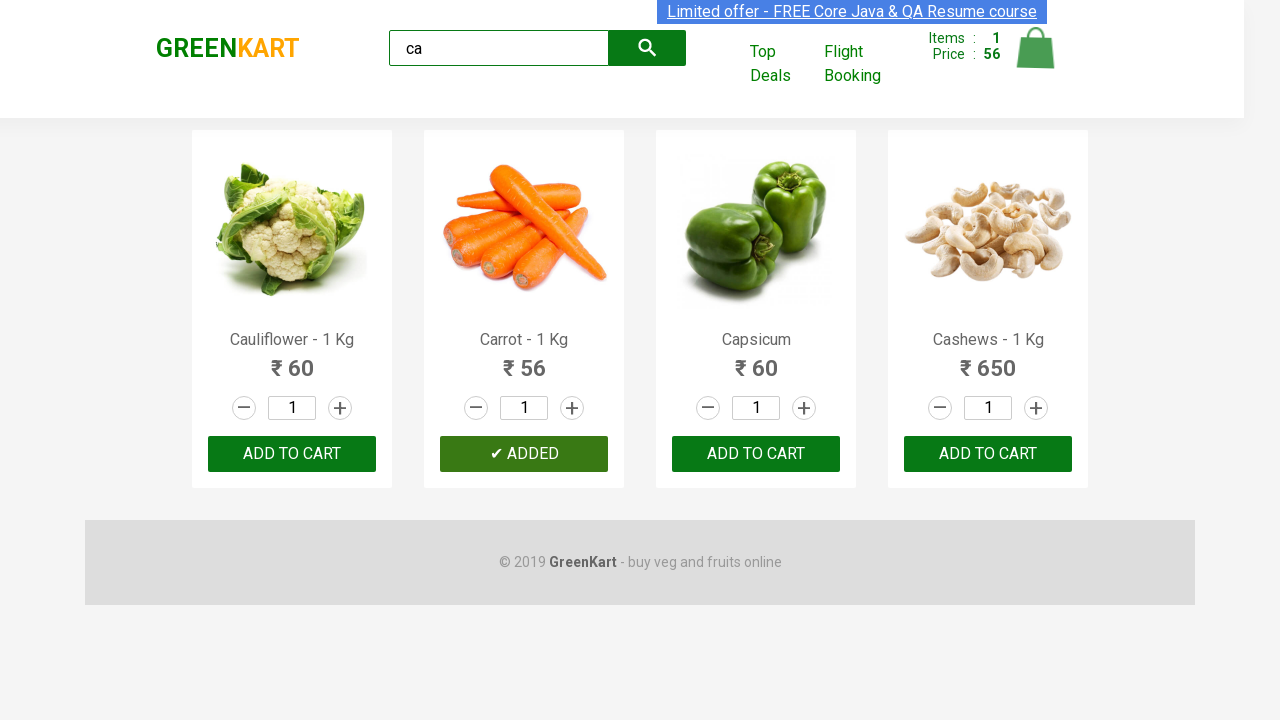

Retrieved all filtered products for name matching
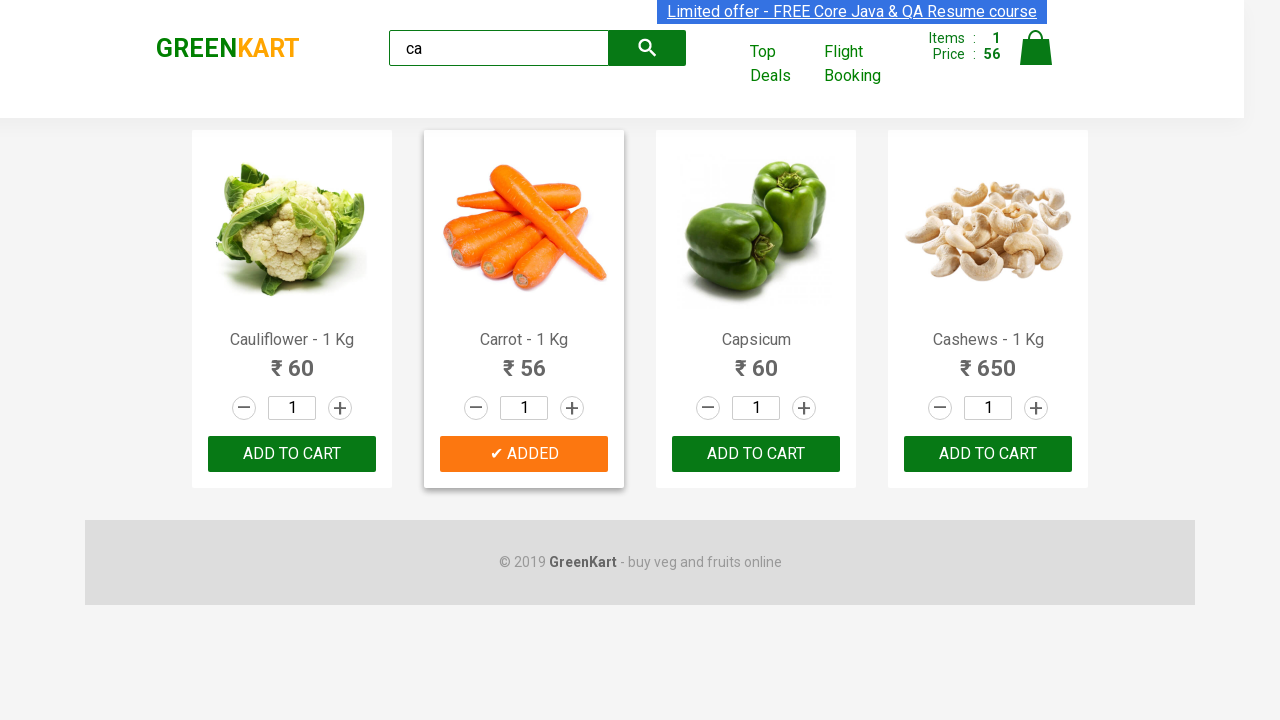

Retrieved product name: Cauliflower - 1 Kg
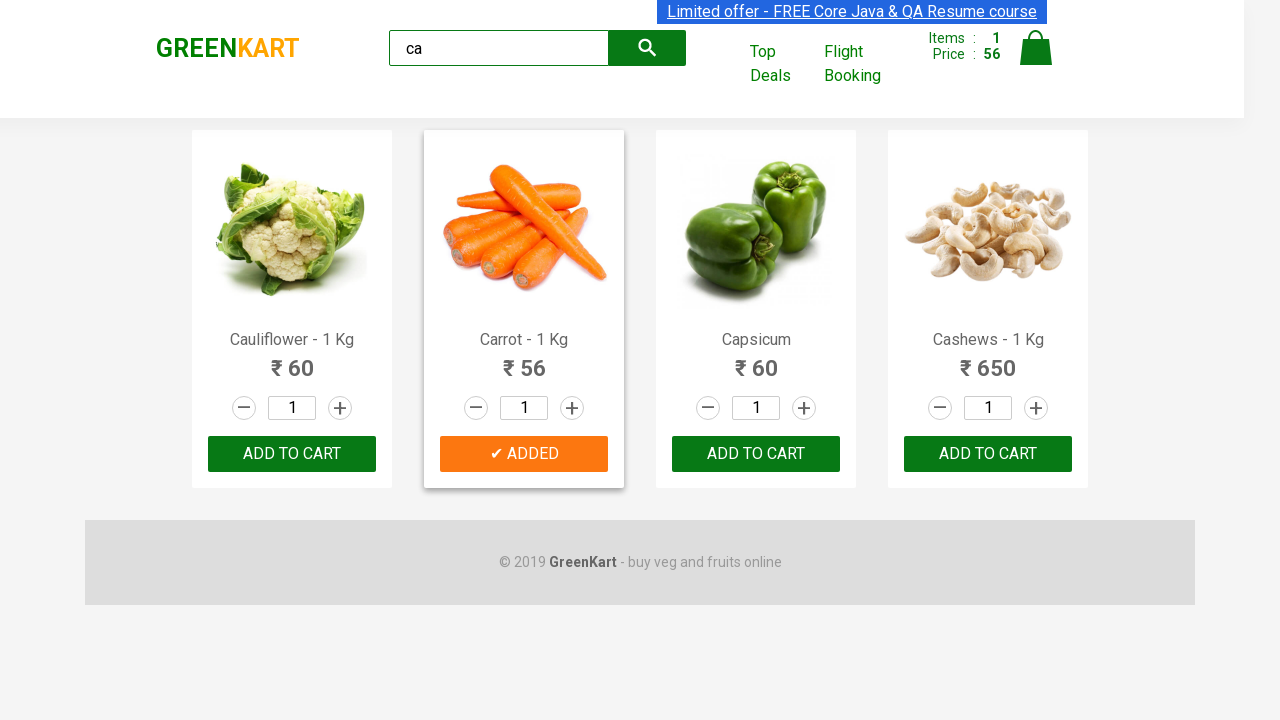

Retrieved product name: Carrot - 1 Kg
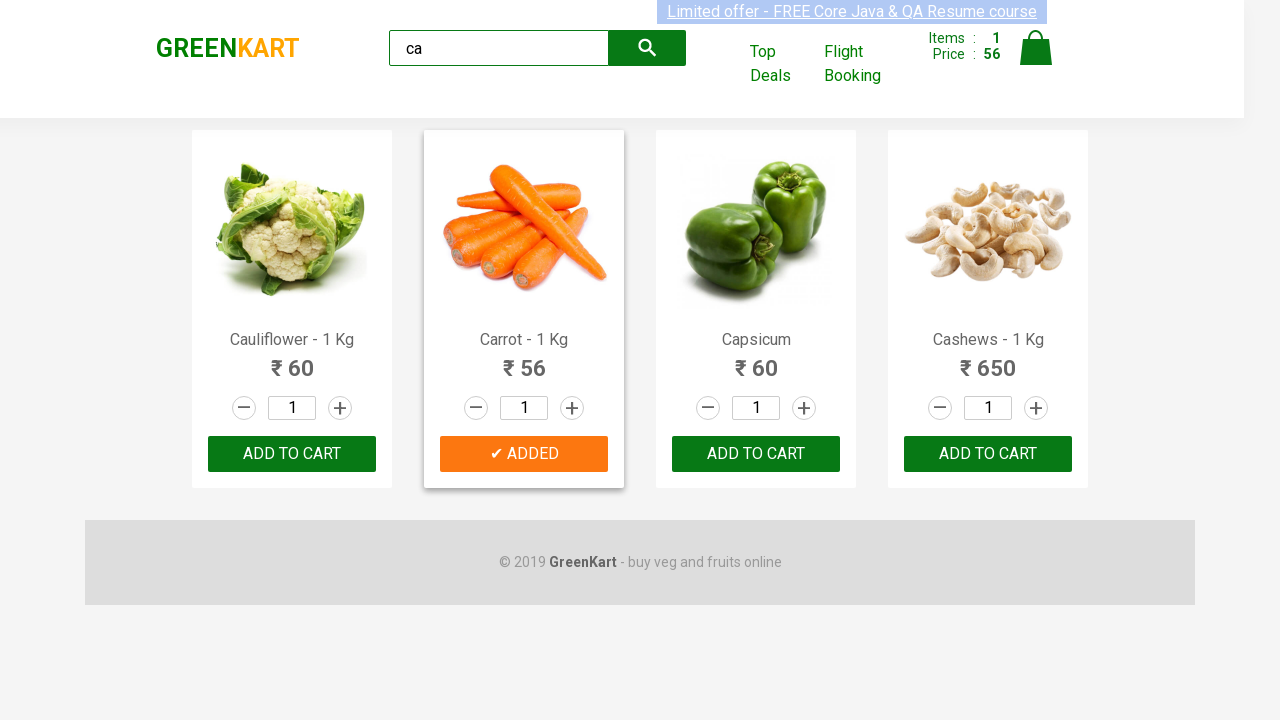

Retrieved product name: Capsicum
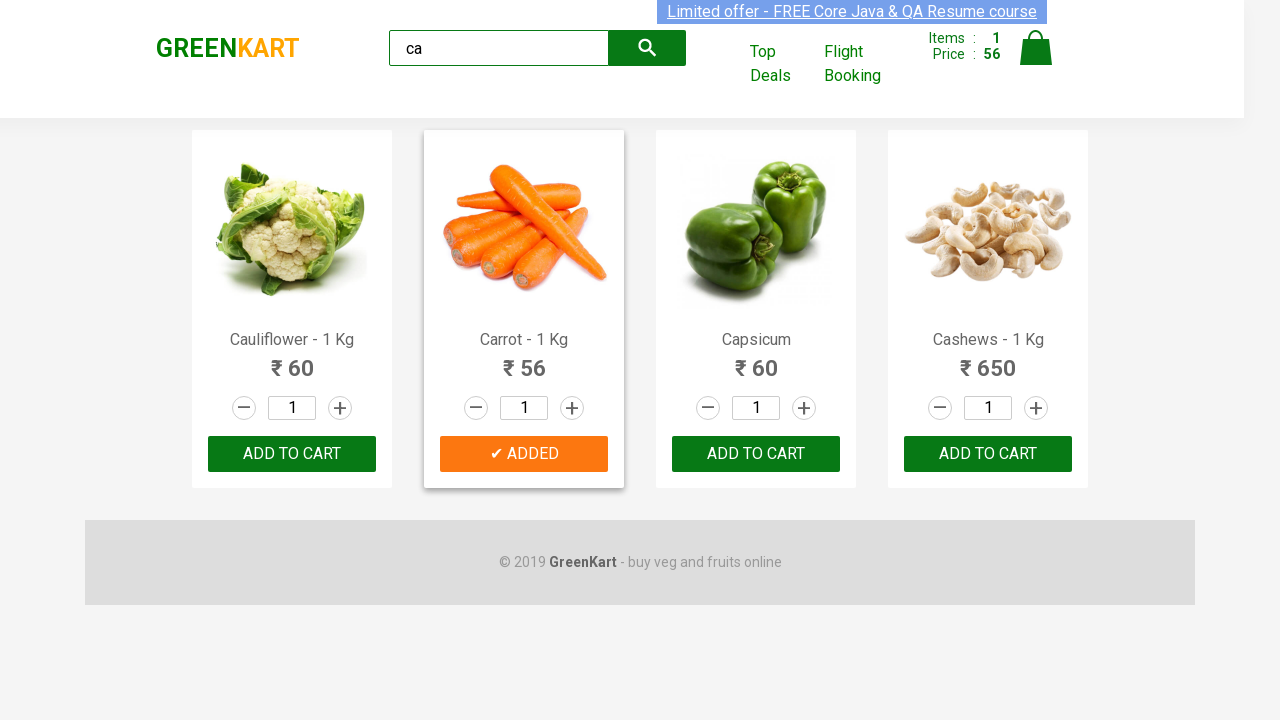

Retrieved product name: Cashews - 1 Kg
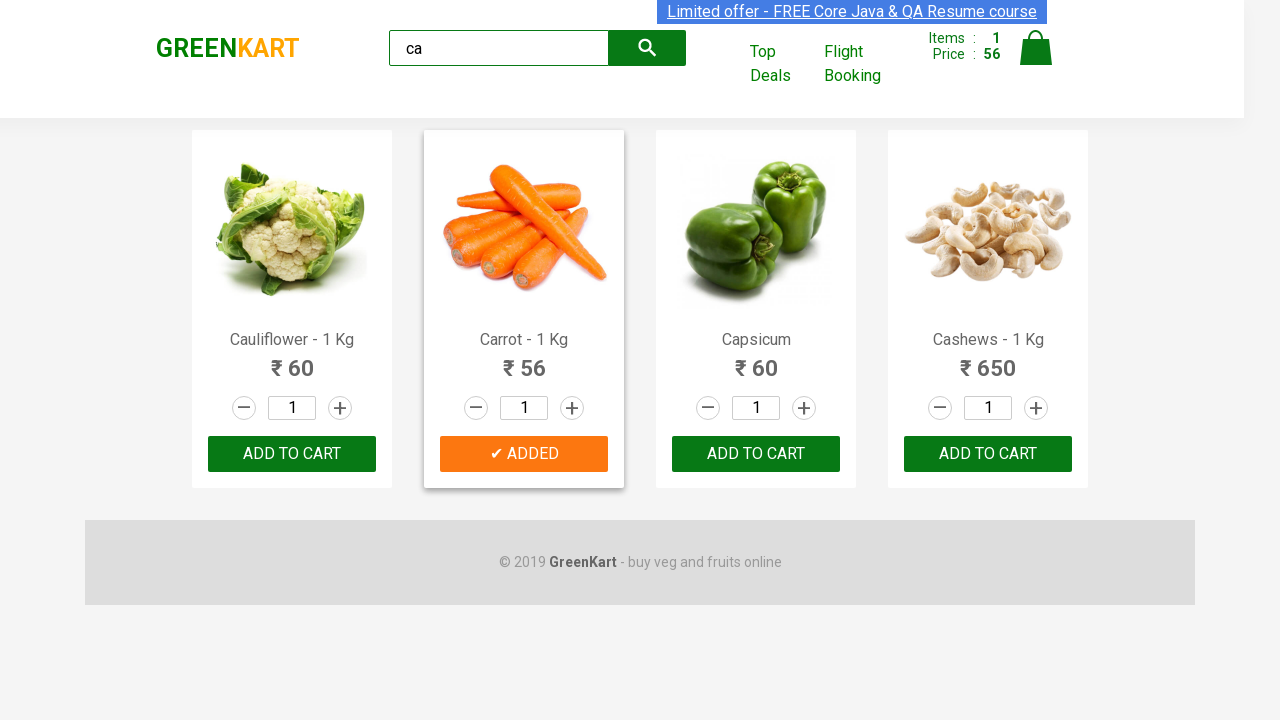

Added Cashews product to cart by name match at (988, 454) on .products .product >> nth=3 >> button
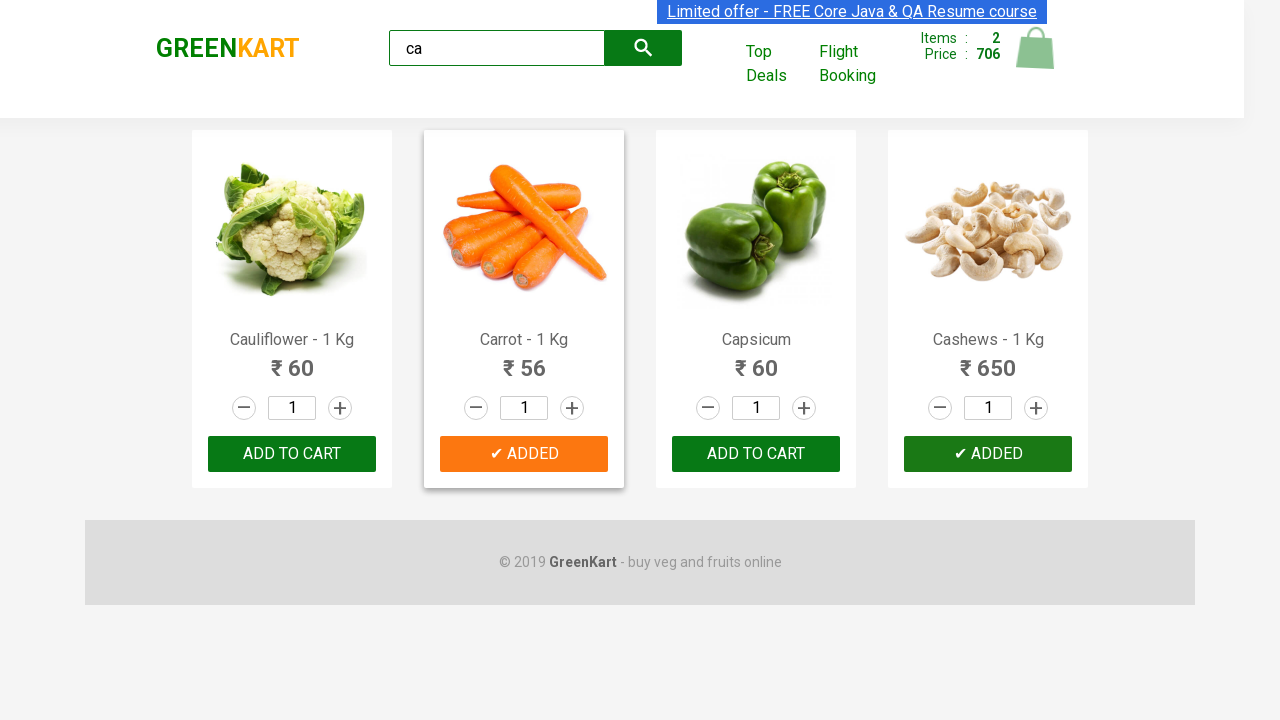

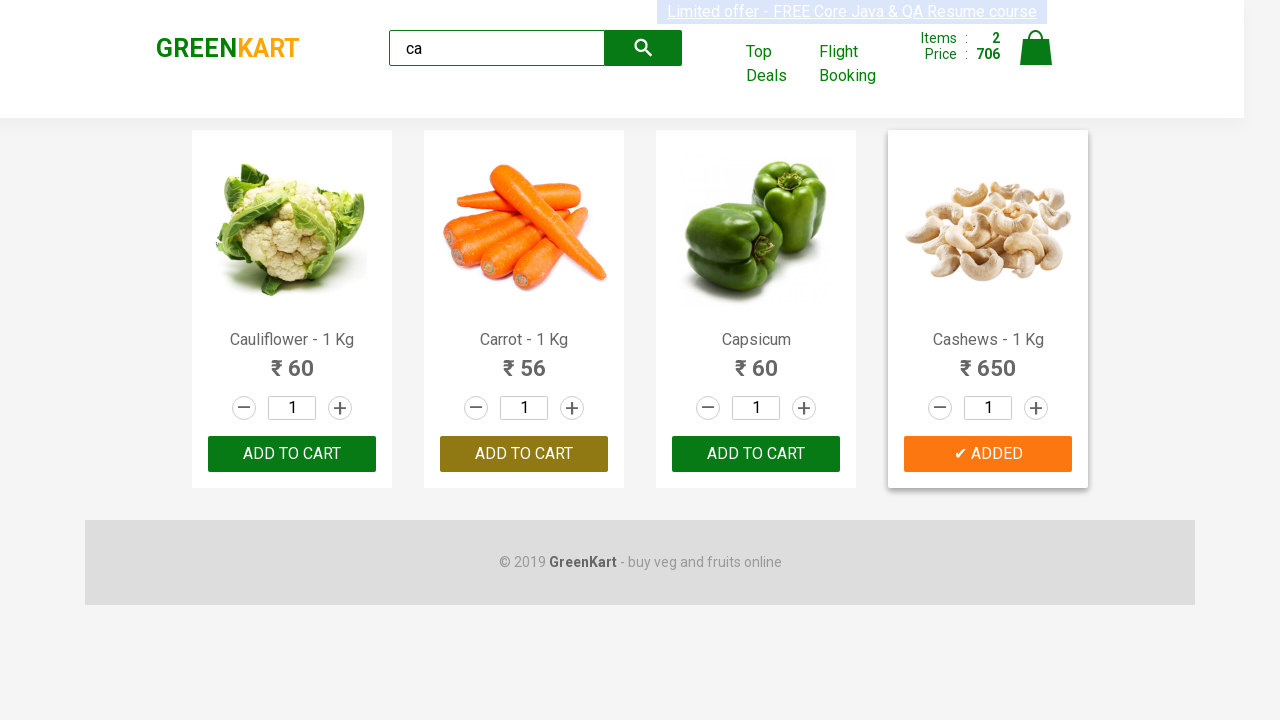